Tests handling of JavaScript alert dialogs by clicking a button that triggers an alert and accepting it

Starting URL: https://the-internet.herokuapp.com/javascript_alerts

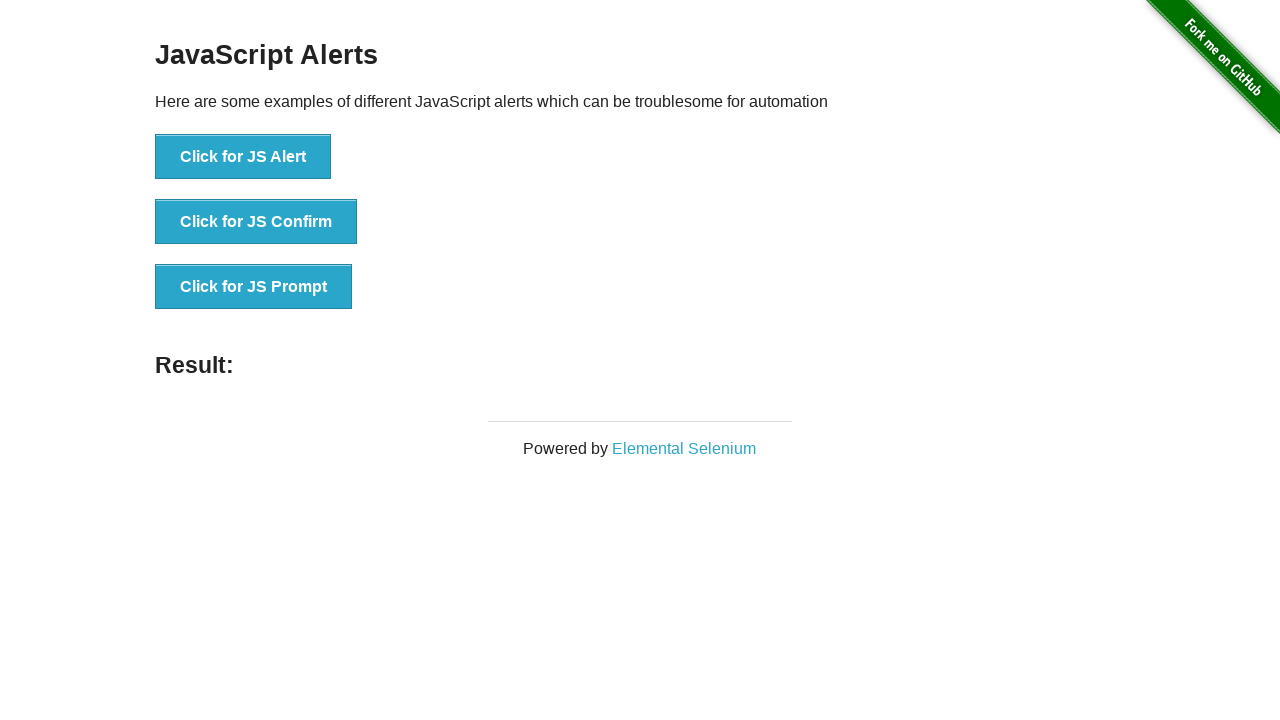

Set up dialog handler to accept JavaScript alerts
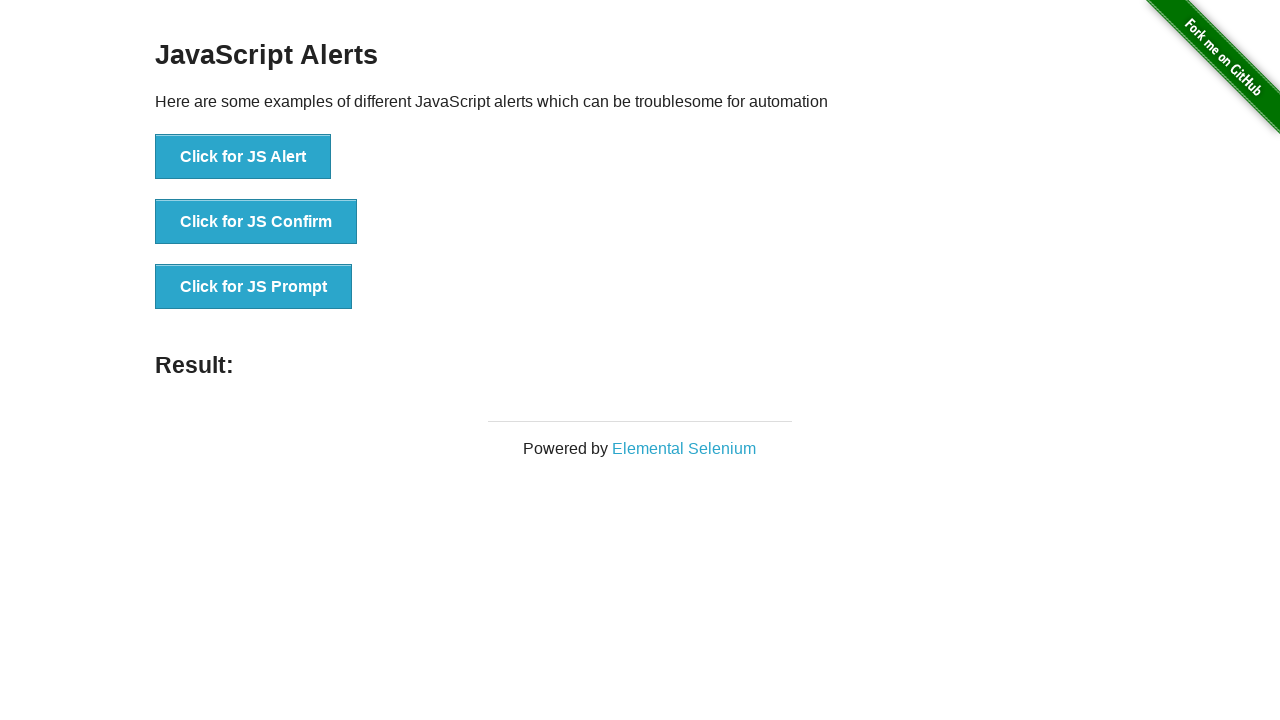

Clicked button to trigger JavaScript alert dialog at (243, 157) on xpath=//button[normalize-space()='Click for JS Alert']
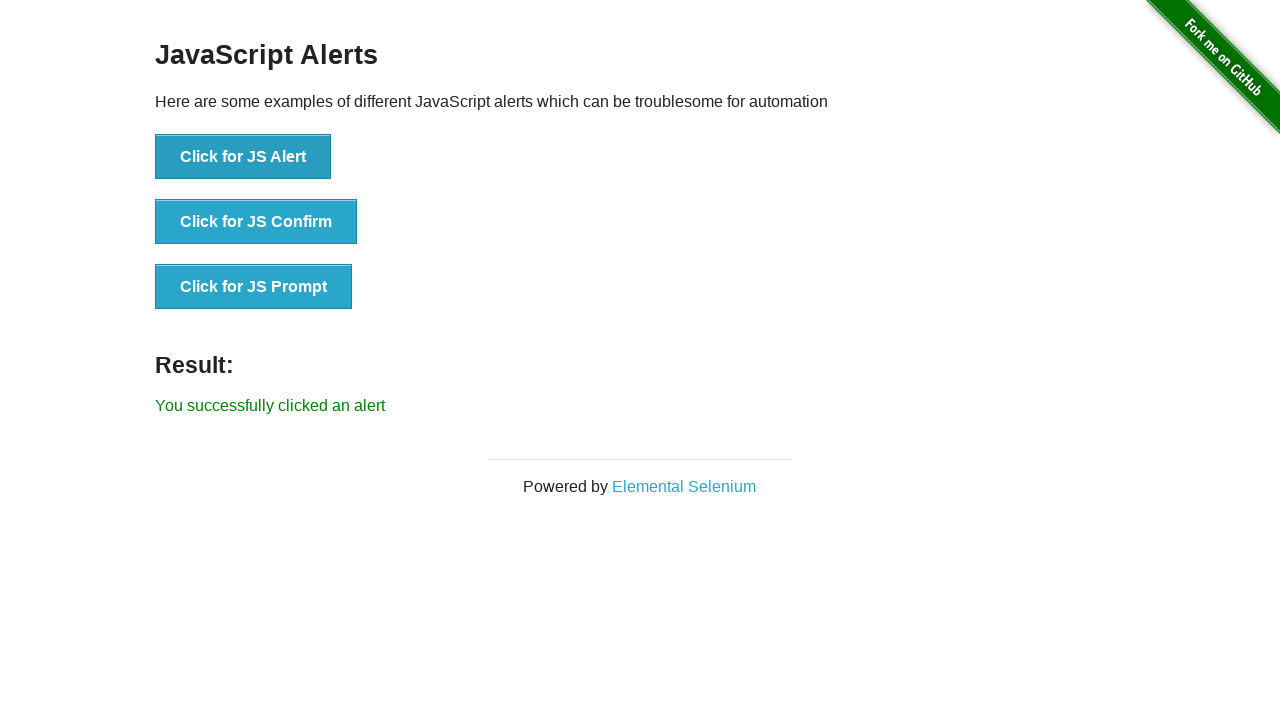

Waited for alert dialog to be handled and accepted
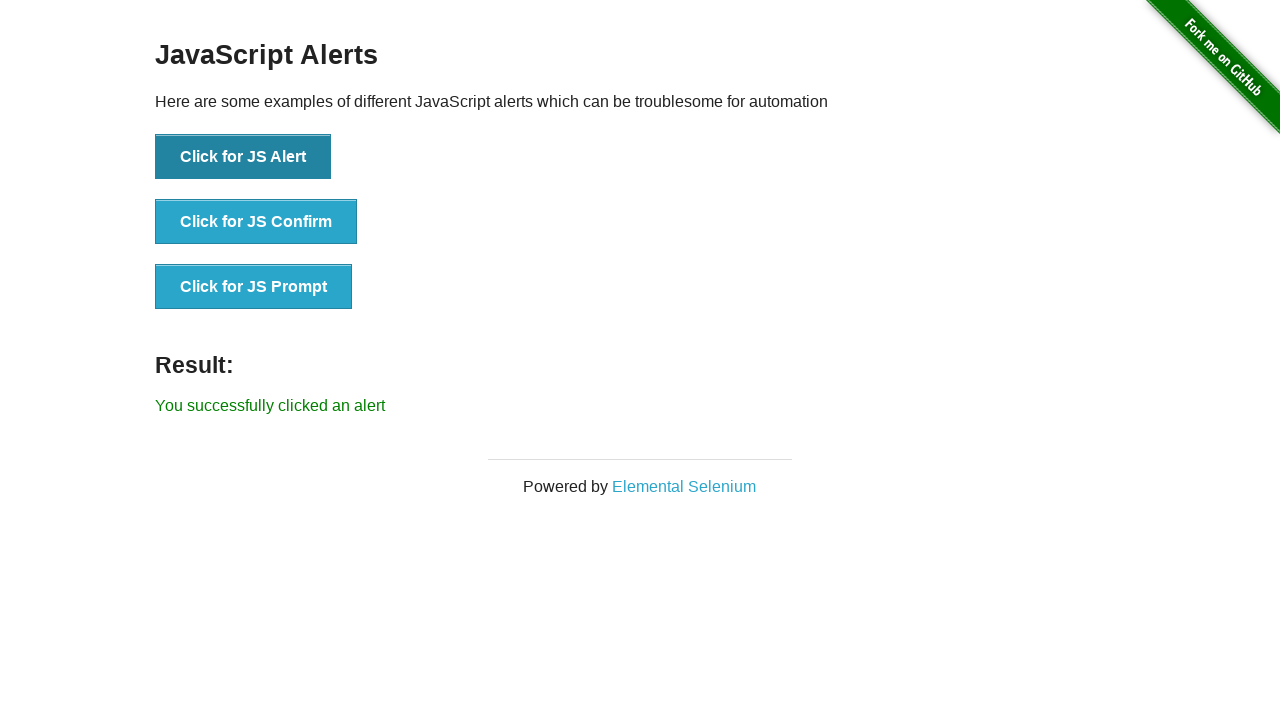

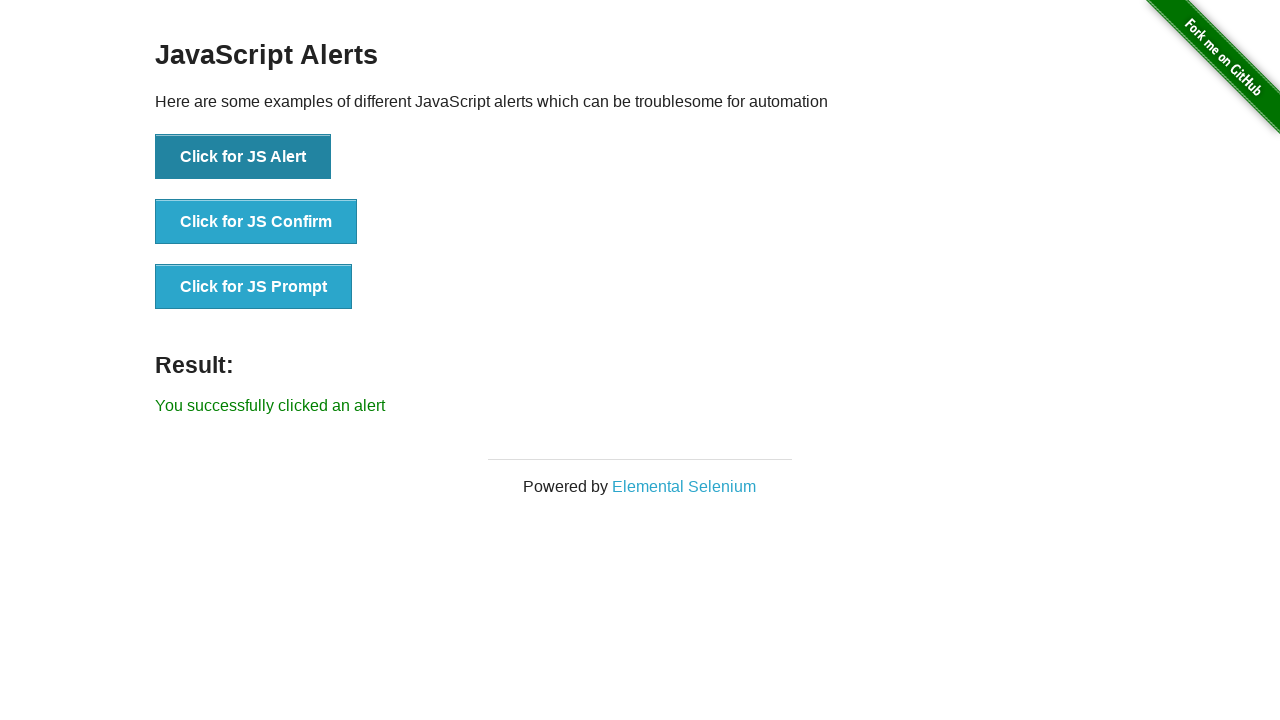